Navigates to the Angular practice page and verifies the page loads successfully

Starting URL: https://rahulshettyacademy.com/angularpractice/

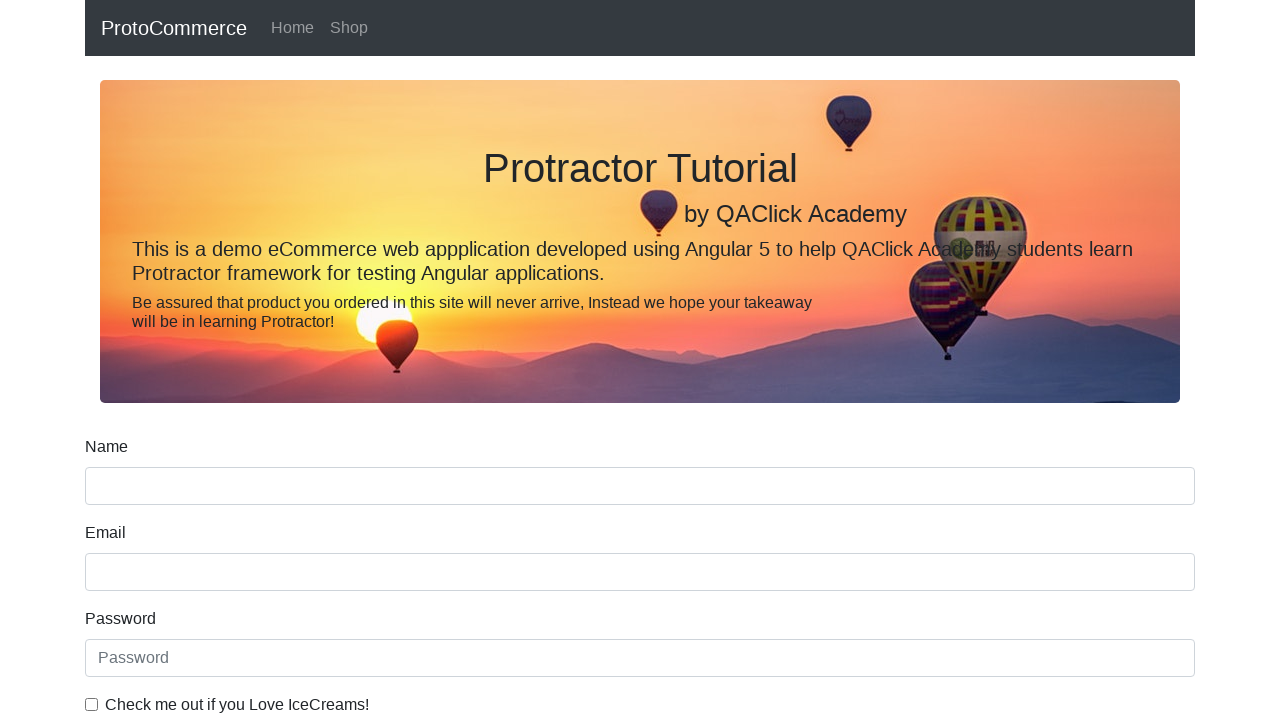

Navigated to Angular practice page
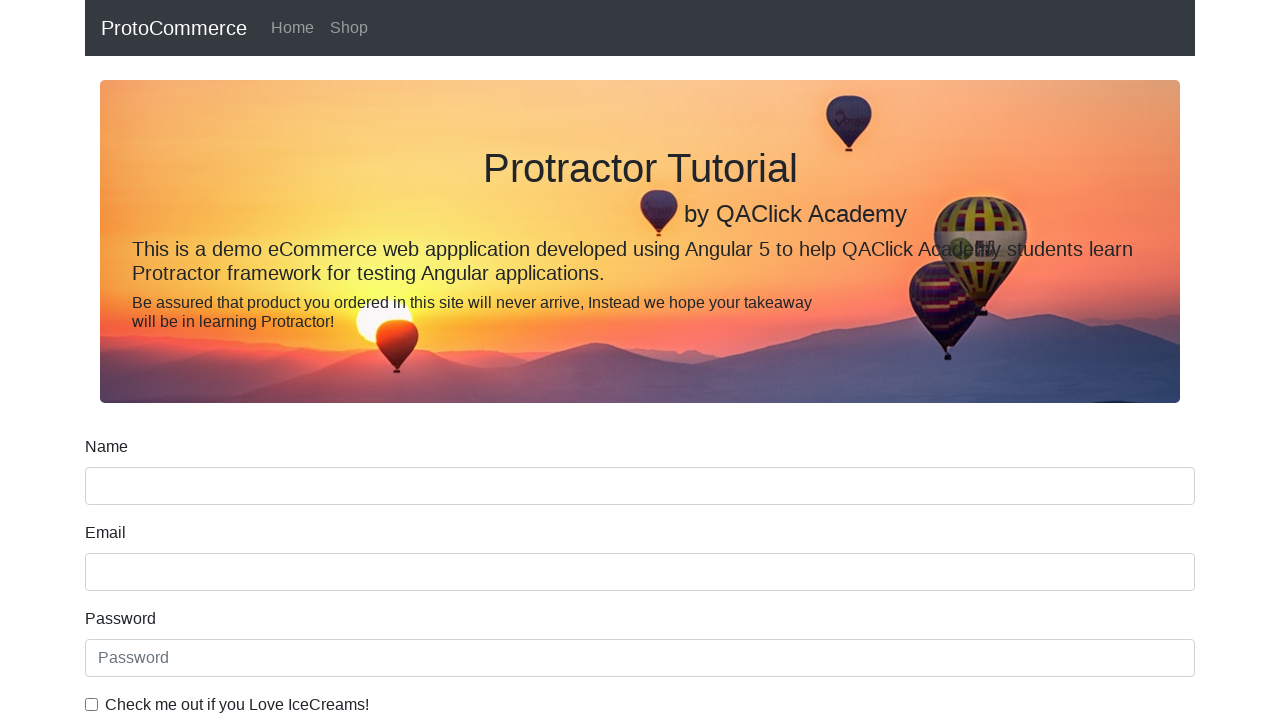

Page body element is visible - Angular practice page loaded successfully
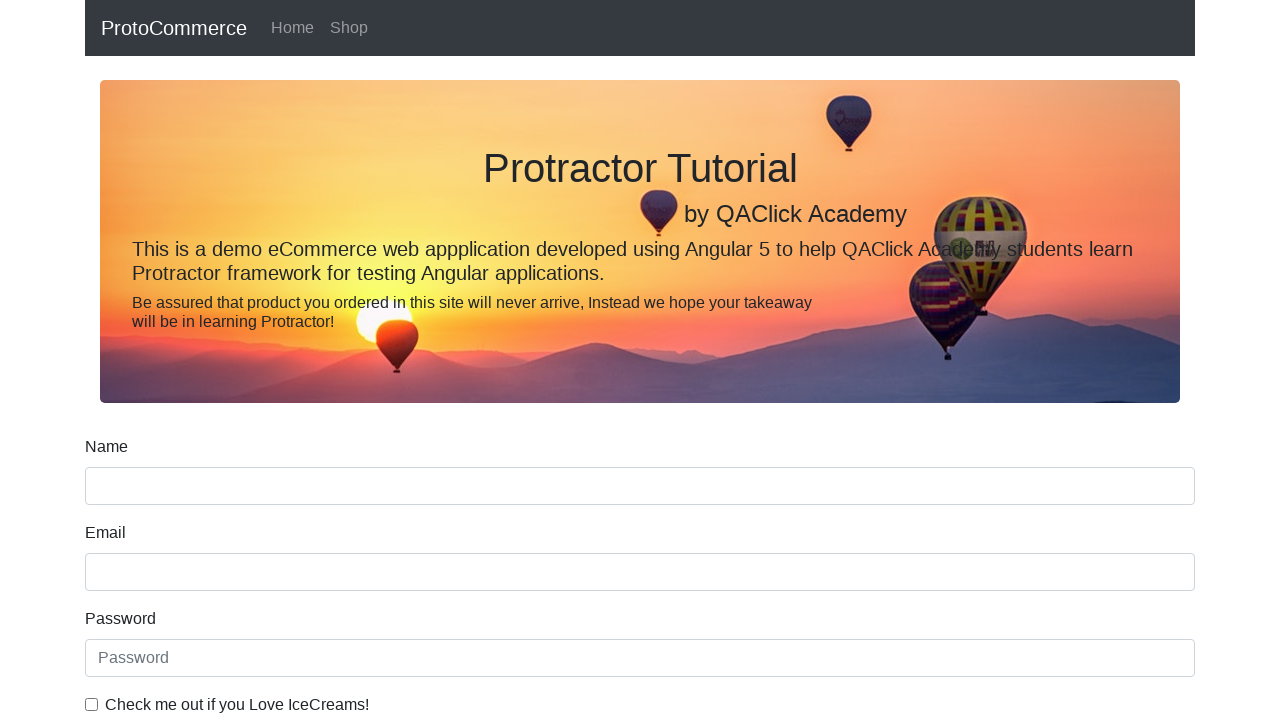

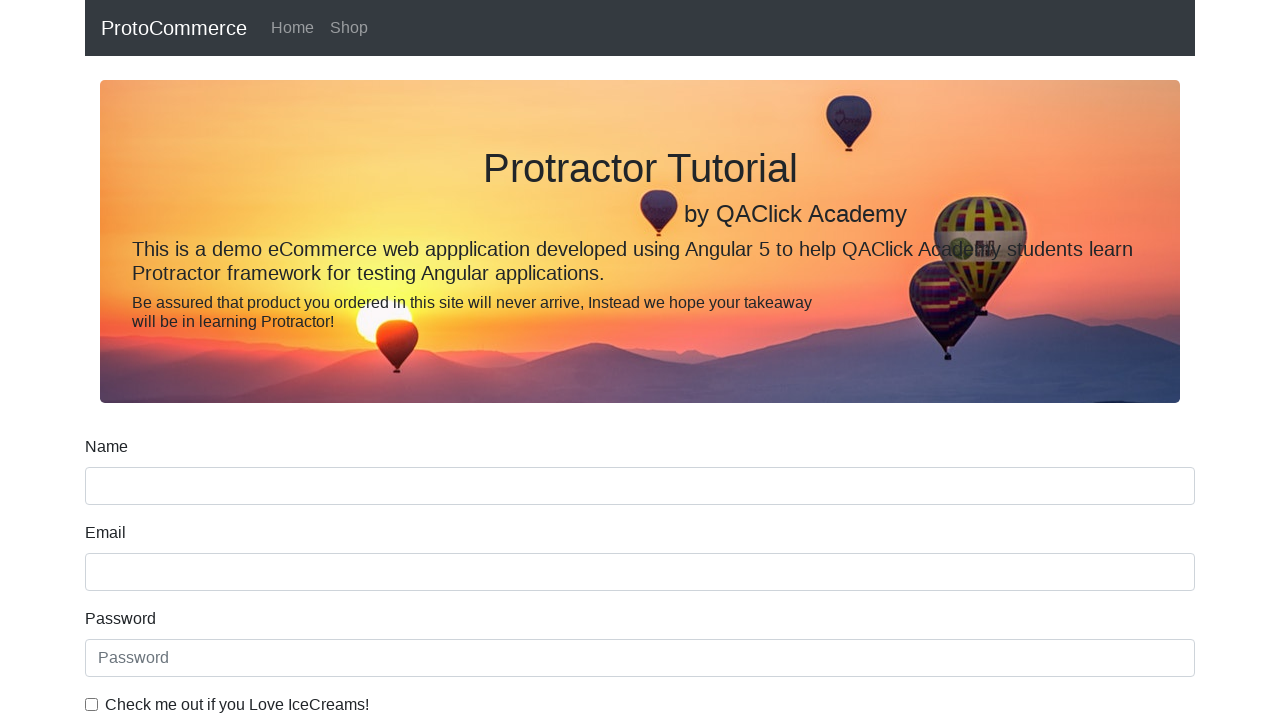